Tests the Python.org search functionality by entering "pycon" as a search query and submitting the form, then verifying results are found.

Starting URL: http://www.python.org

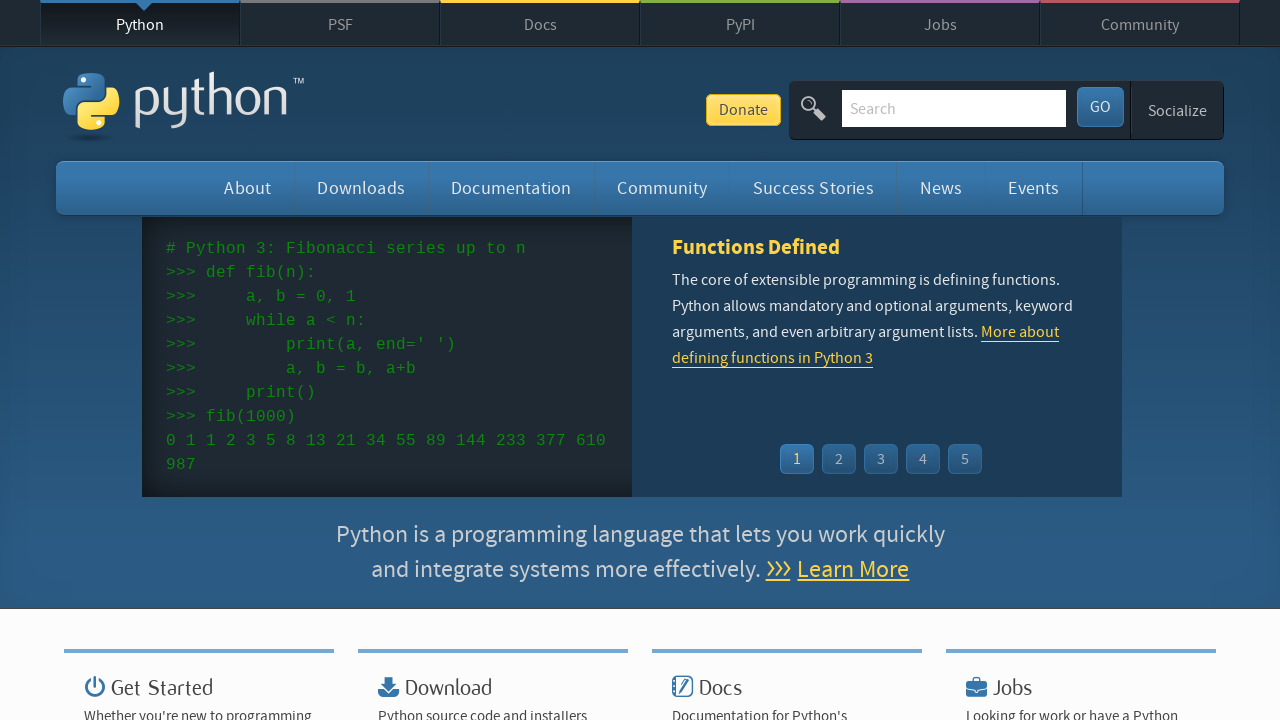

Verified Python.org page loaded with 'Python' in title
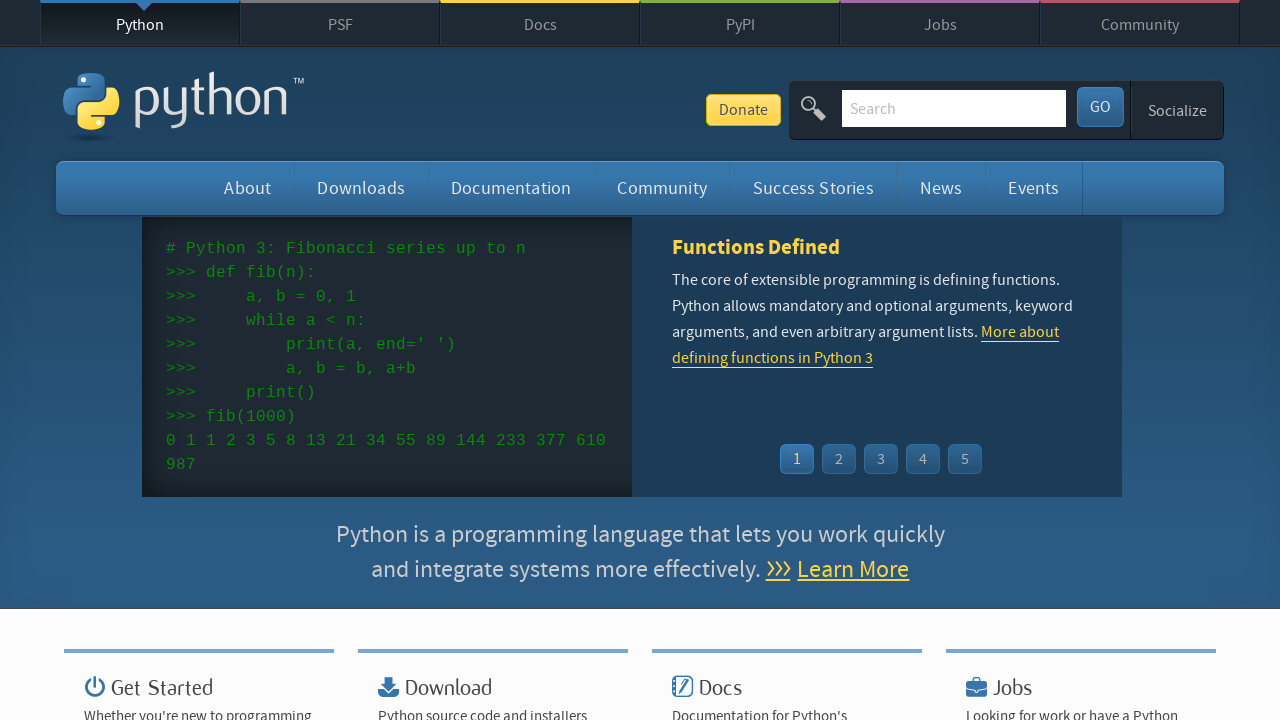

Filled search box with 'pycon' query on input[name='q']
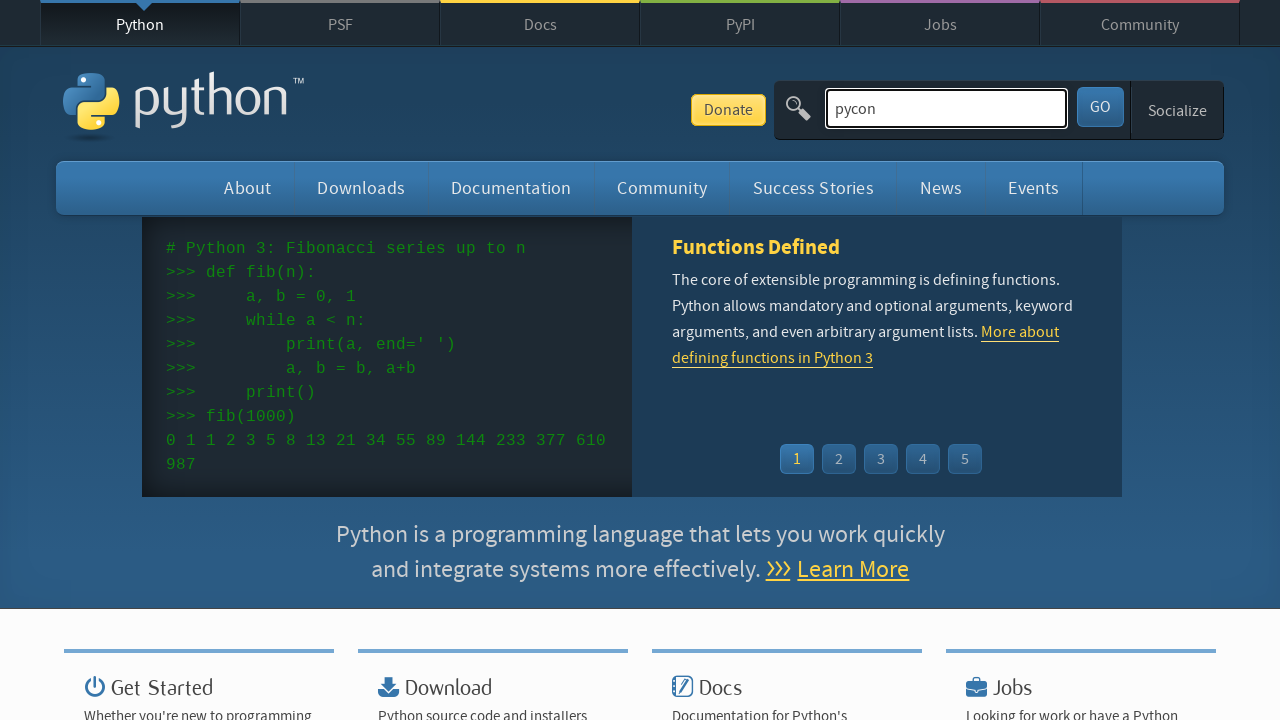

Submitted search form by pressing Enter on input[name='q']
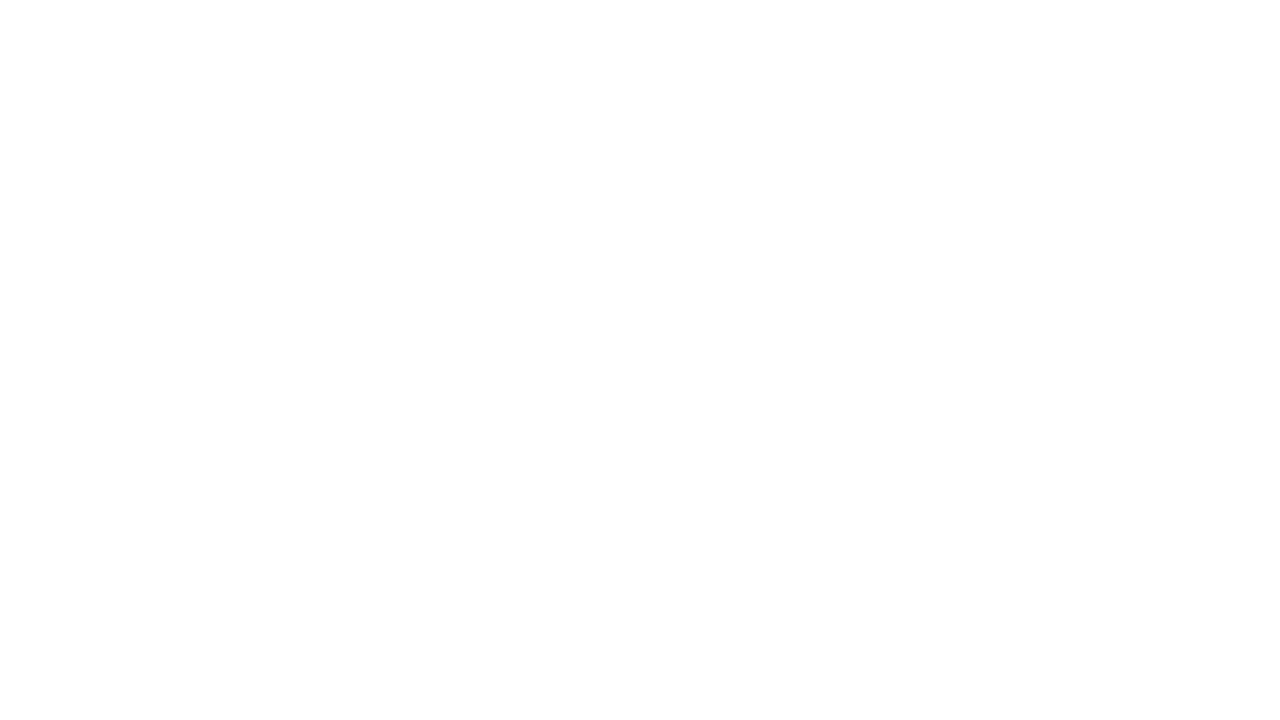

Waited for search results to load
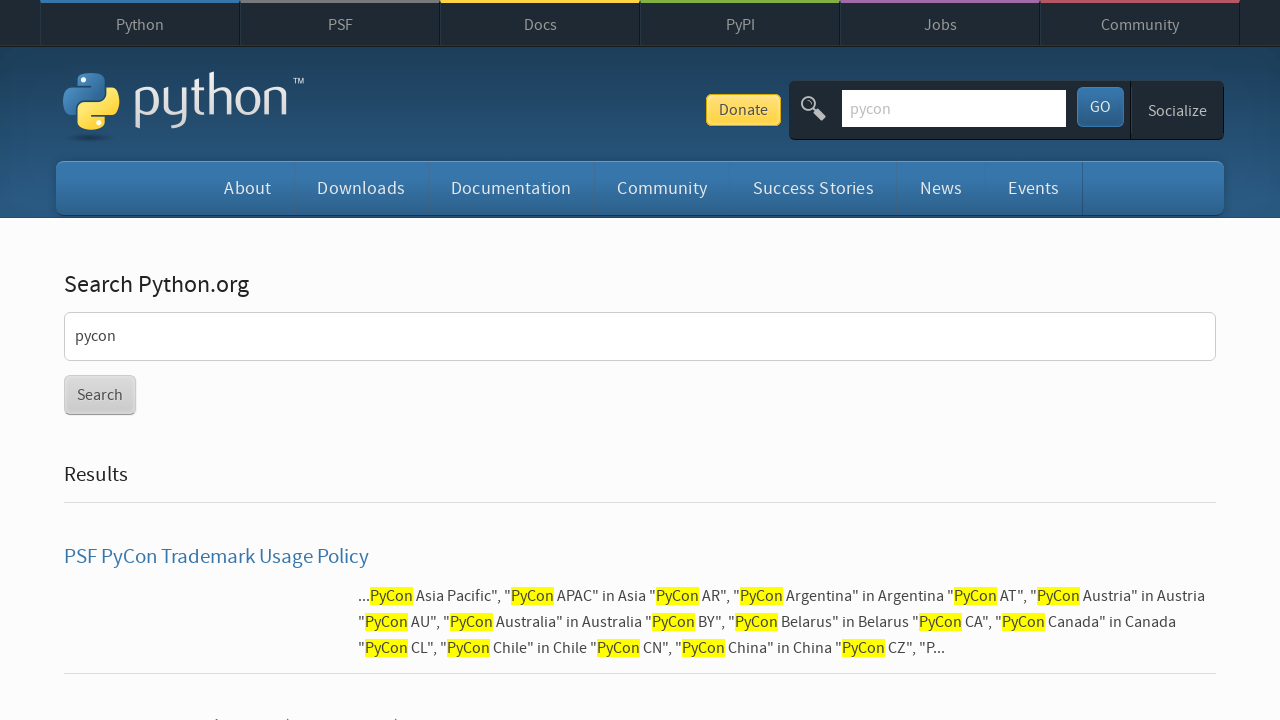

Verified search results were found (no 'No results found' message)
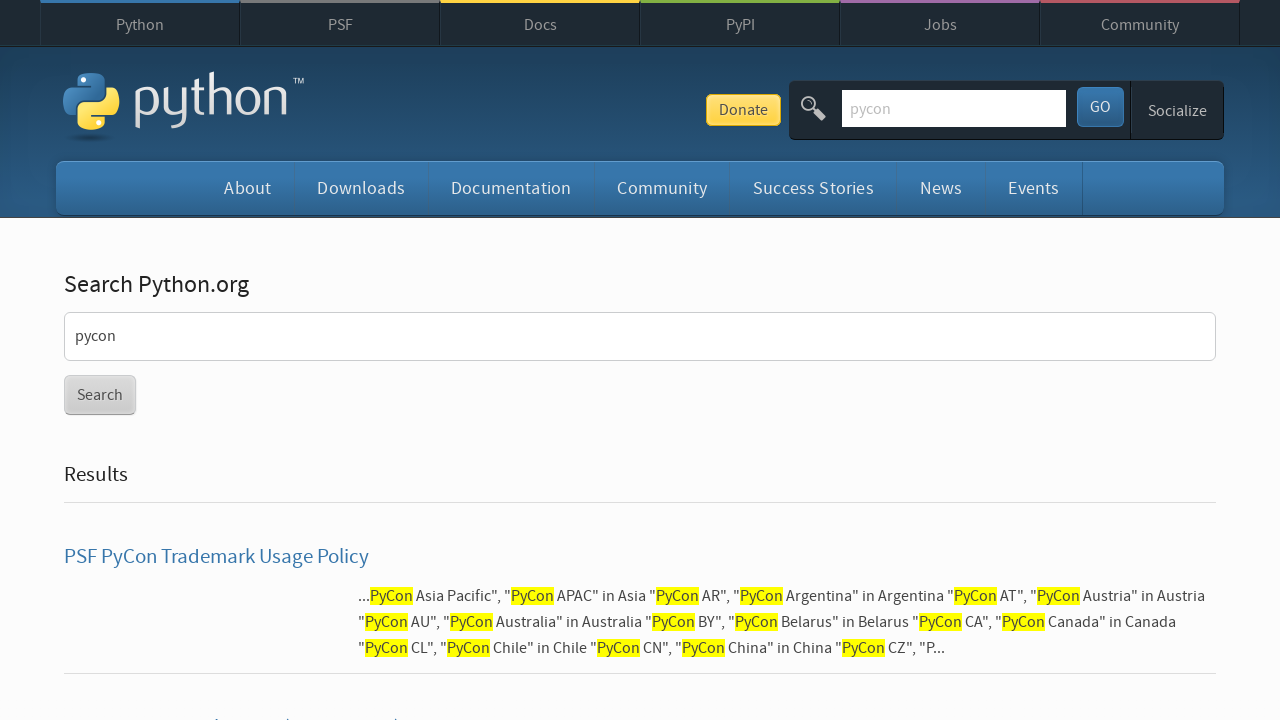

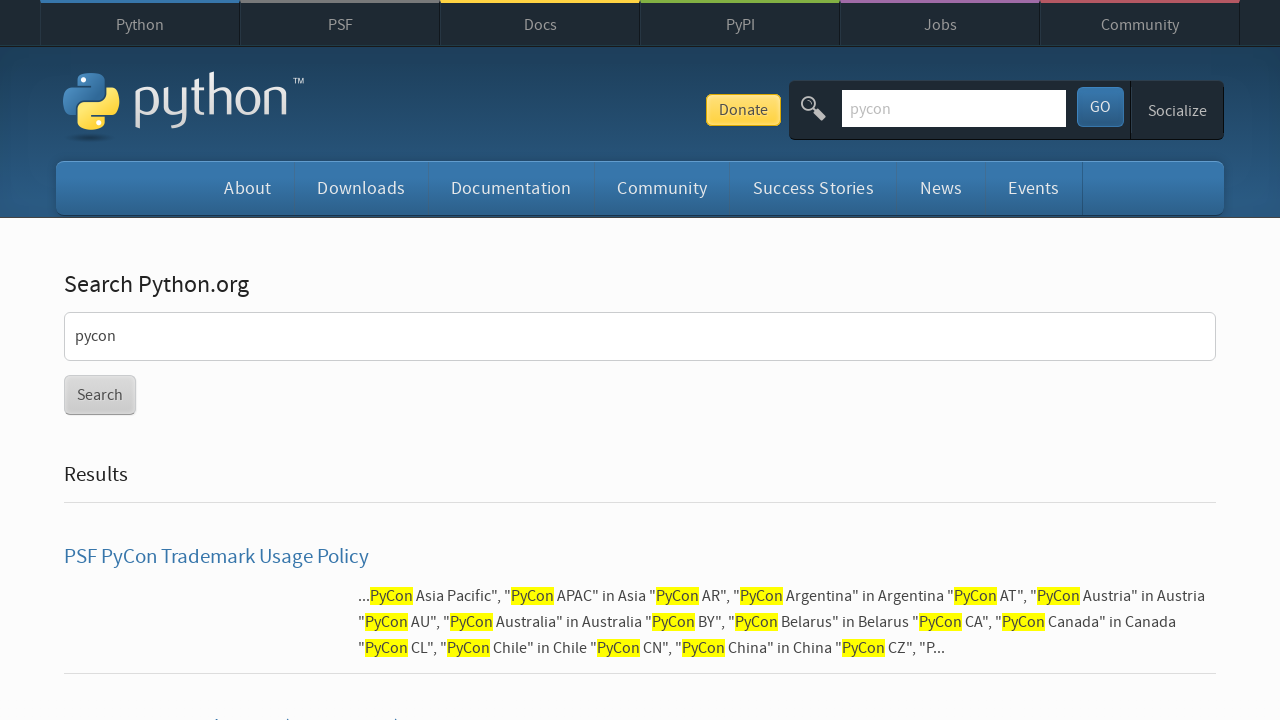